Tests alert handling functionality by interacting with different types of JavaScript alerts - accepting a simple alert and then accepting a confirmation dialog

Starting URL: https://demo.automationtesting.in/Alerts.html

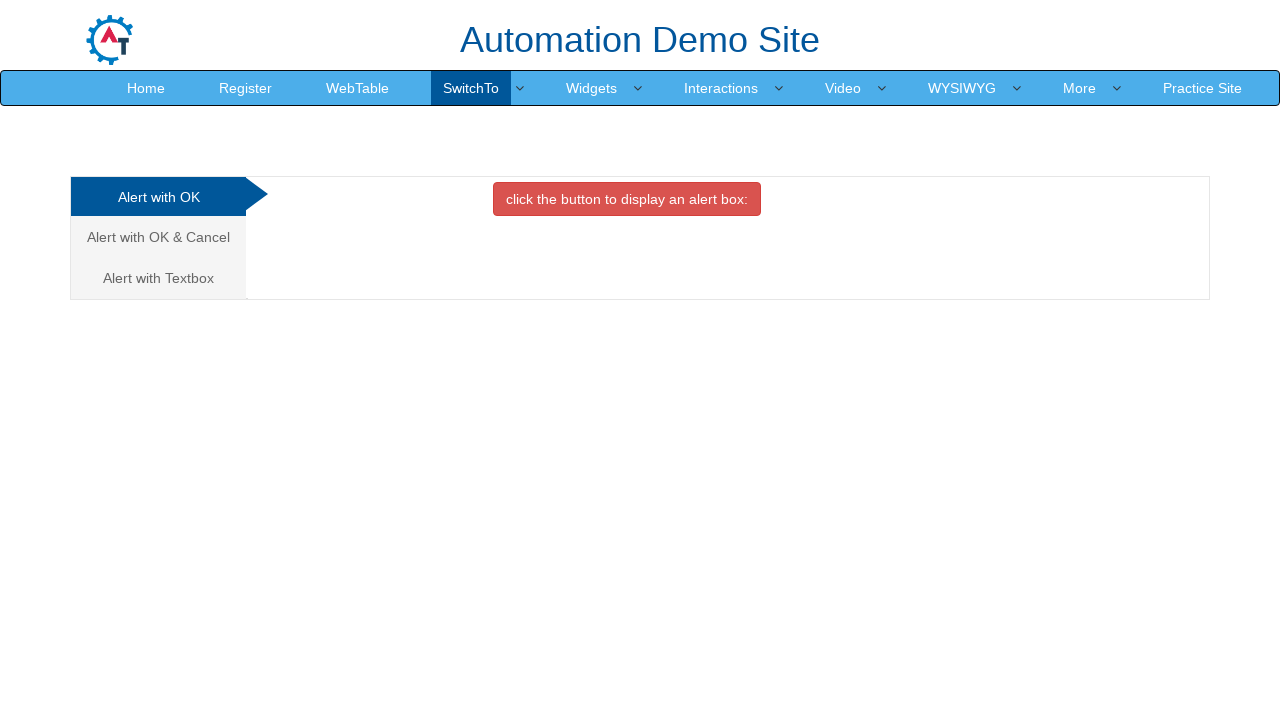

Clicked on 'Alert with OK' tab at (158, 197) on xpath=//a[text()='Alert with OK ']
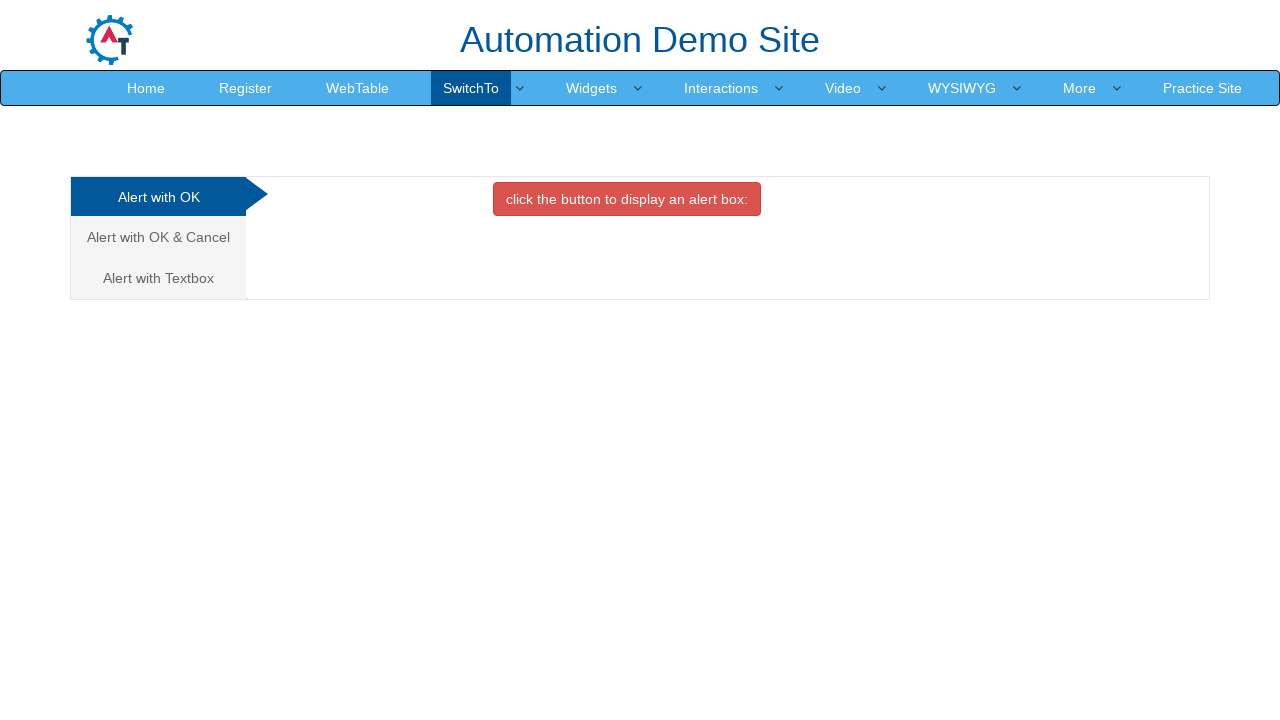

Clicked button to trigger first alert at (627, 199) on xpath=//button[@class='btn btn-danger']
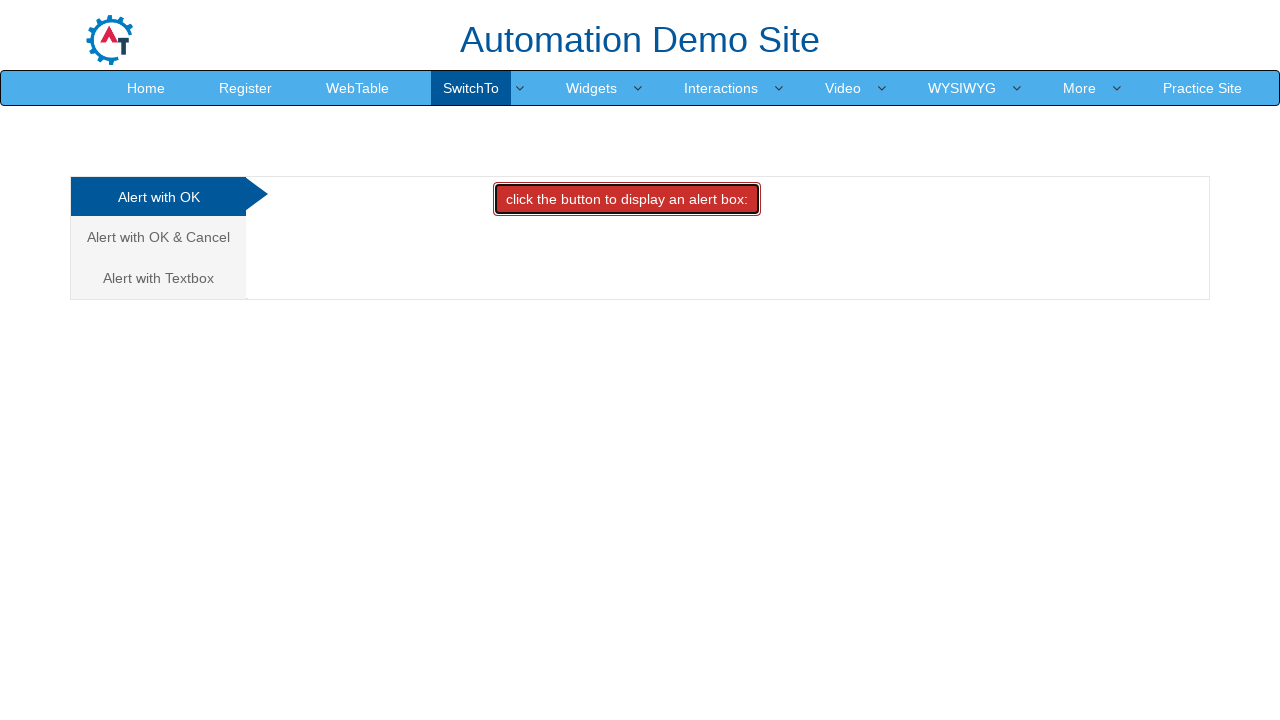

Set up dialog handler to accept alerts
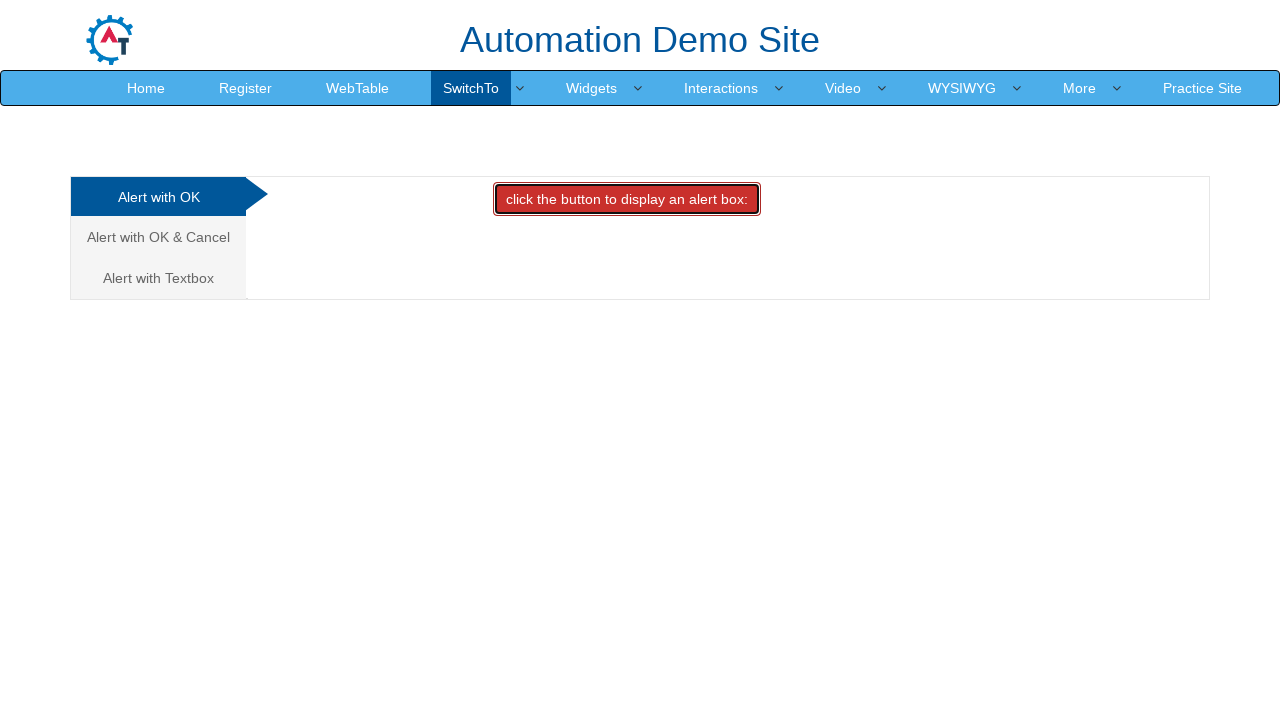

Clicked on 'Alert with OK & Cancel' tab at (158, 237) on xpath=//a[text()='Alert with OK & Cancel ']
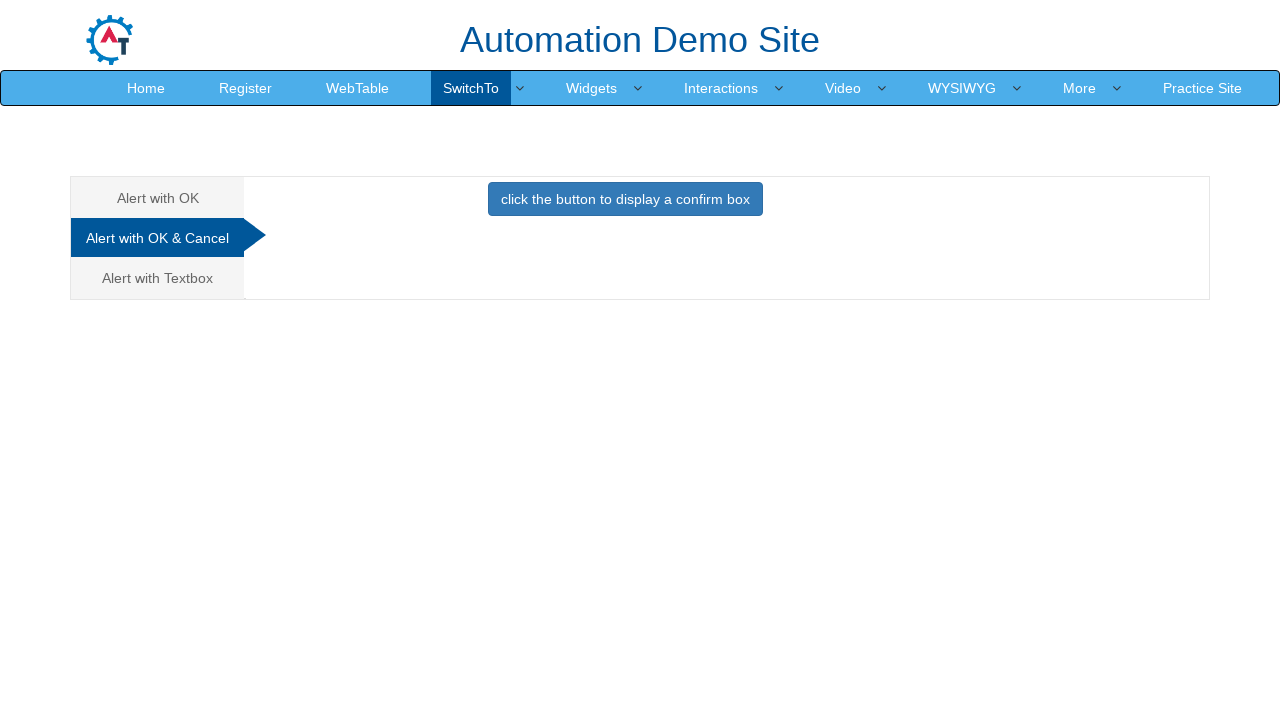

Clicked button to trigger confirmation dialog at (625, 199) on xpath=//button[text()='click the button to display a confirm box ']
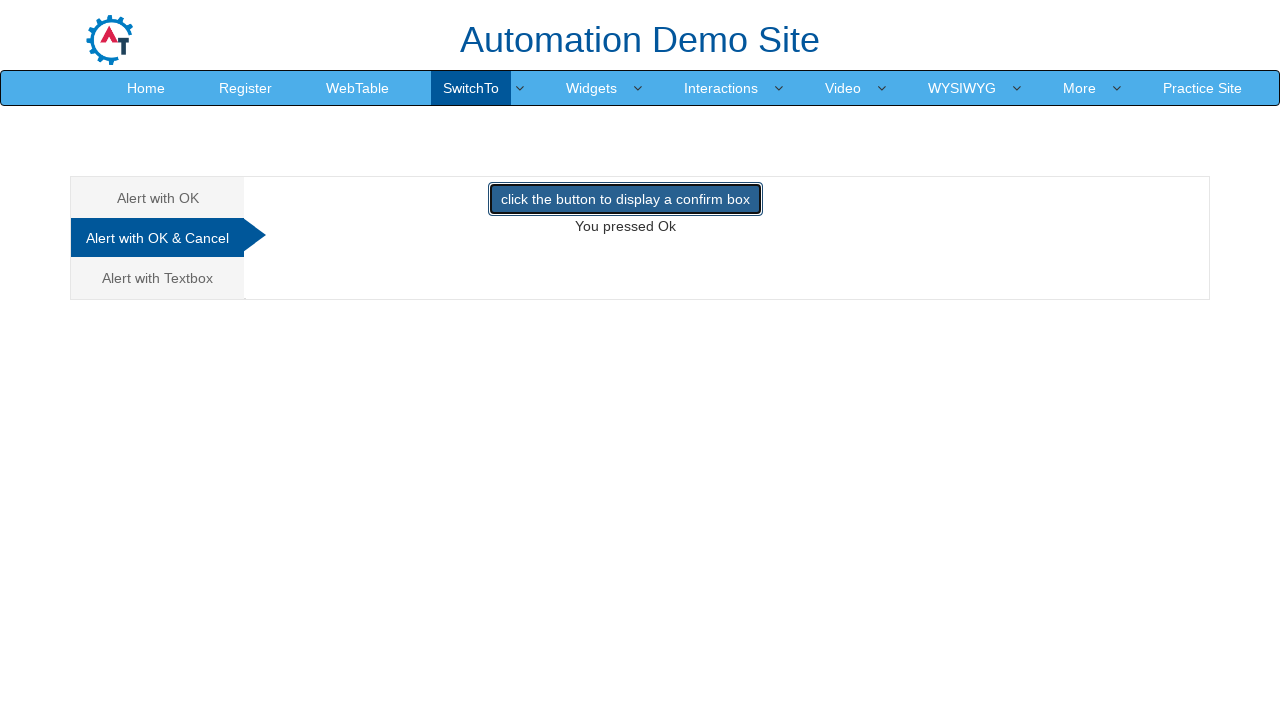

Verified confirmation dialog result text 'You pressed Ok' appeared
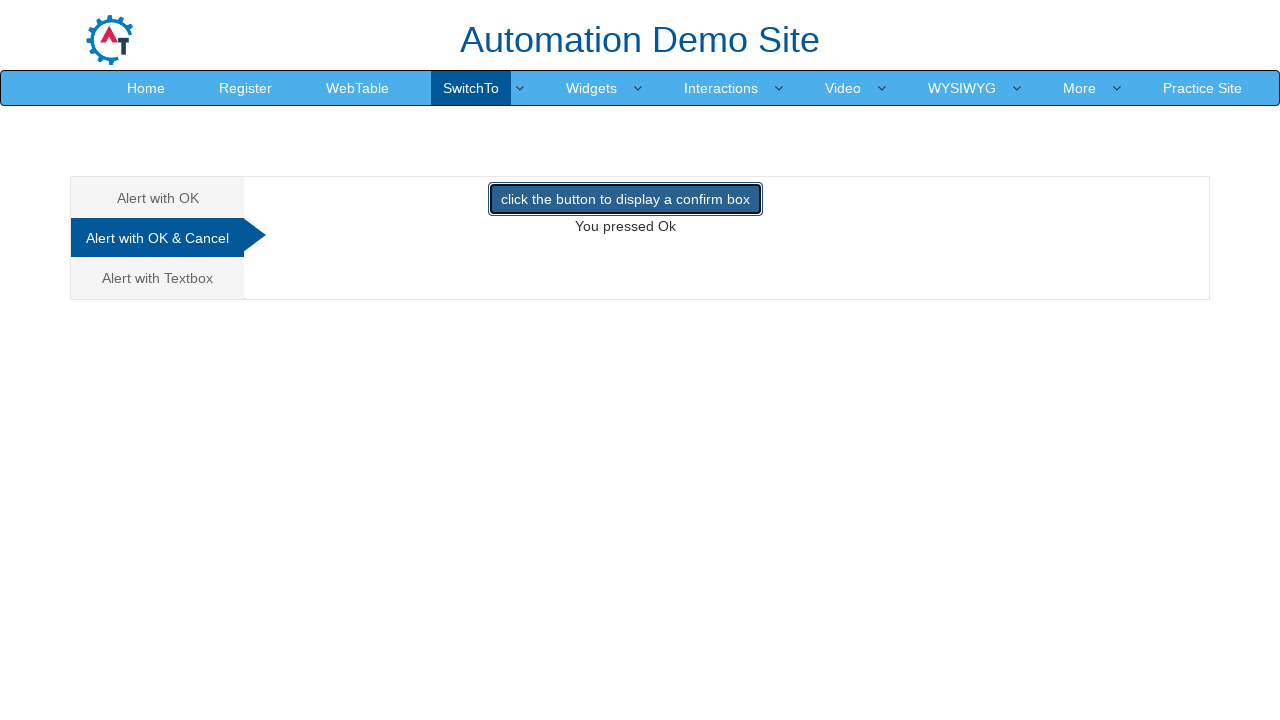

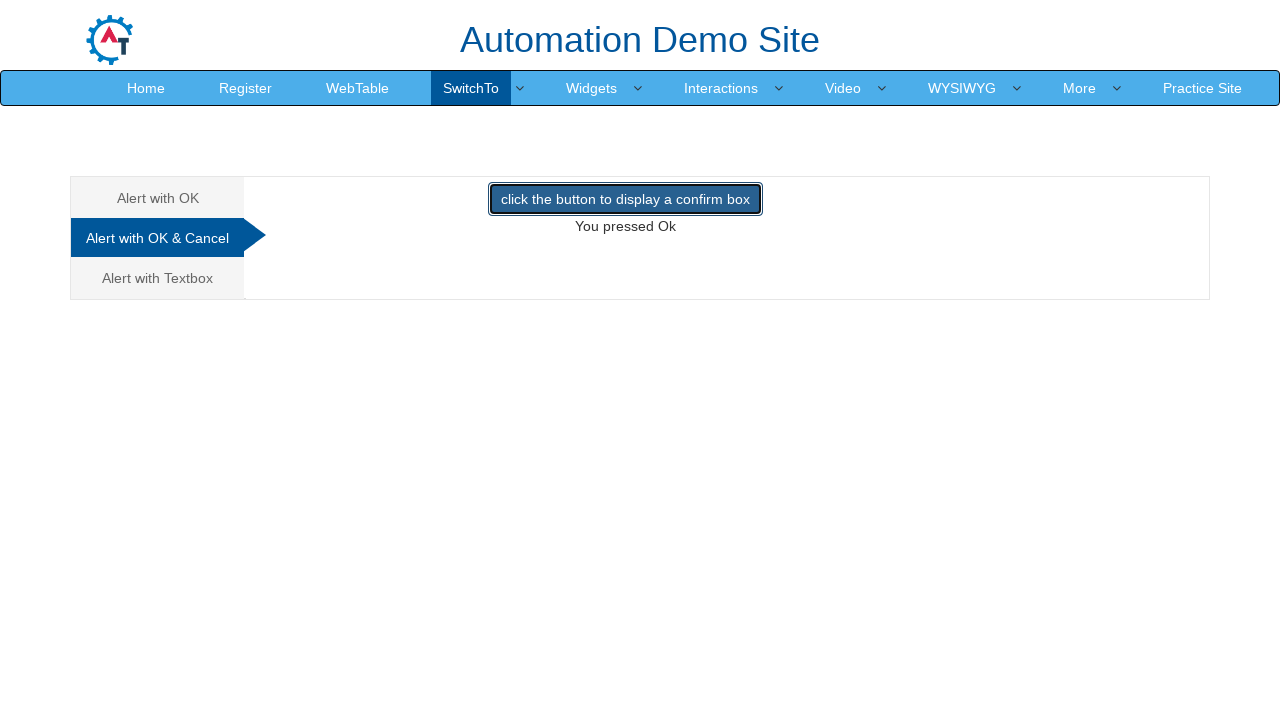